Tests sorting the Due column in ascending order using semantic class attributes on the second table

Starting URL: http://the-internet.herokuapp.com/tables

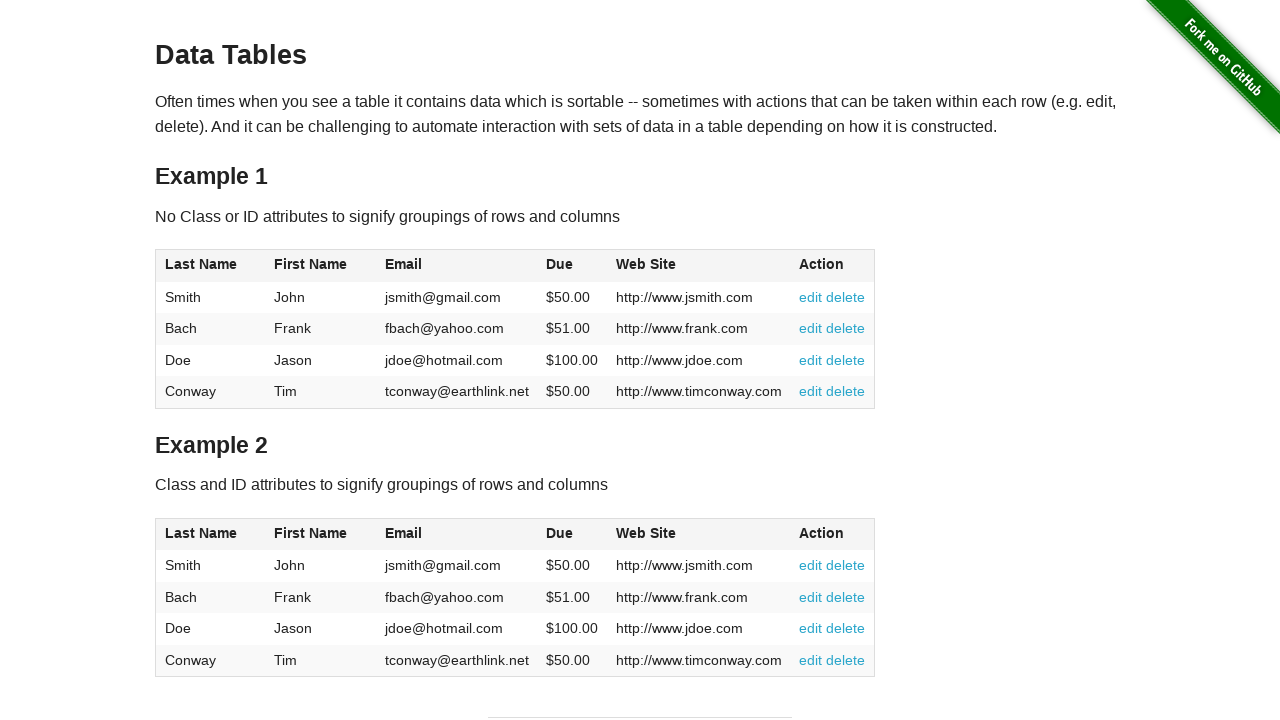

Clicked Due column header in table2 to sort at (560, 533) on #table2 thead .dues
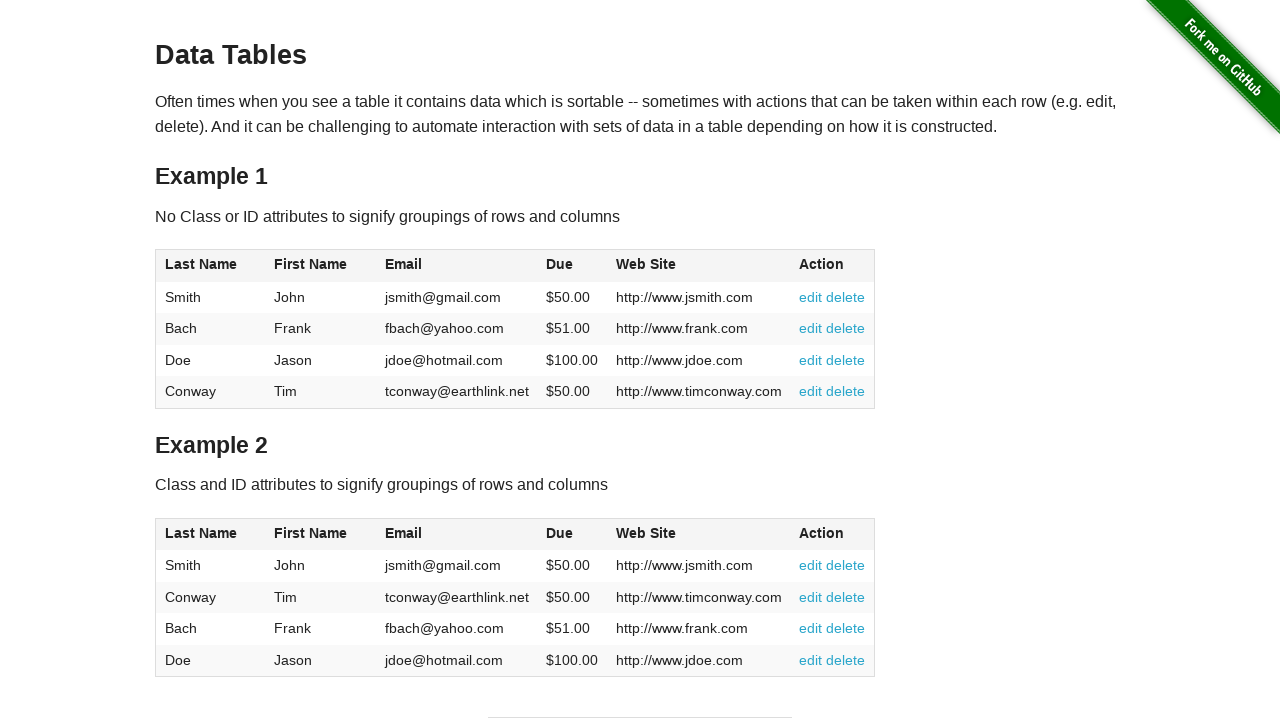

Waited for table2 body to load with Due column data
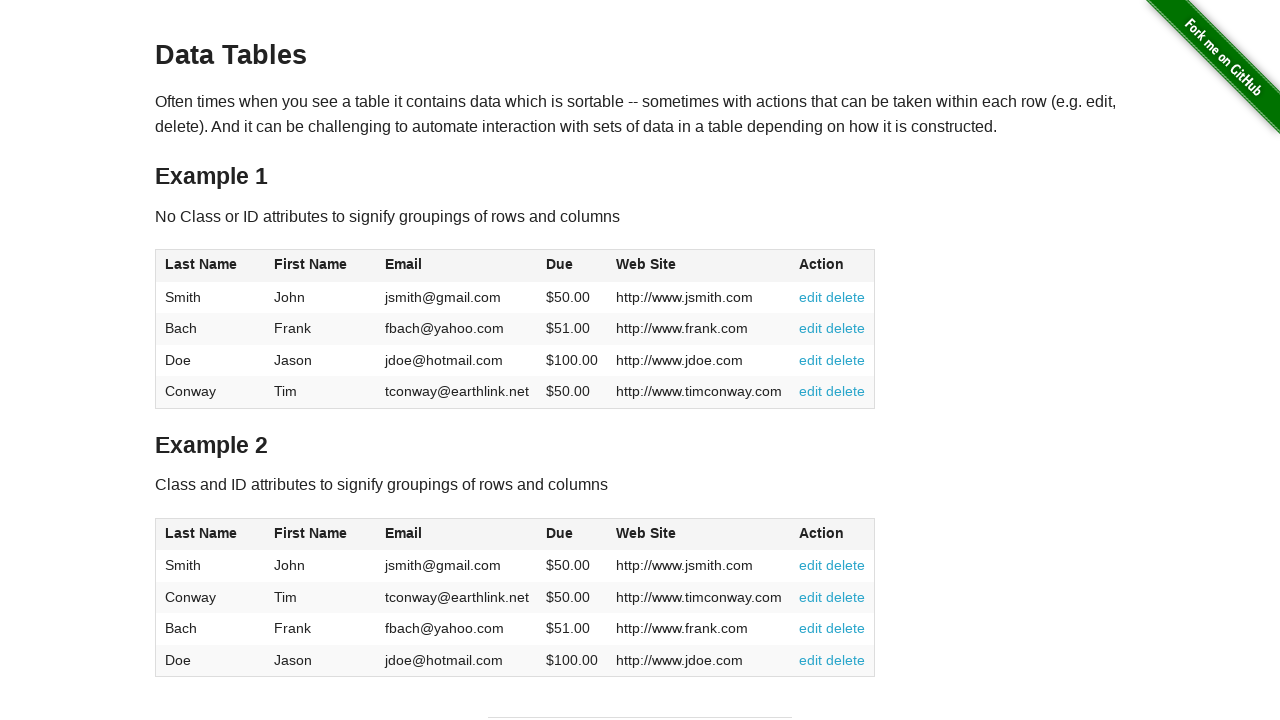

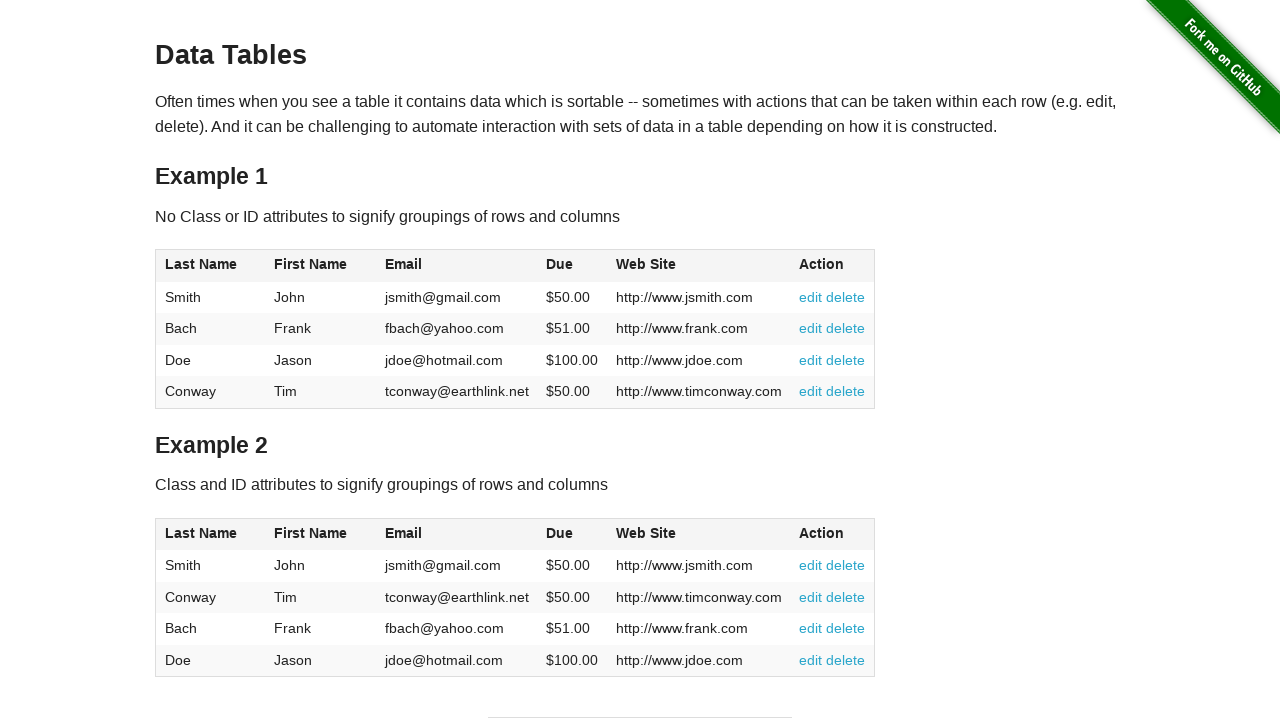